Tests clicking a button by its ID and verifies the alert message that appears

Starting URL: https://igorsmasc.github.io/botoes_atividade_selenium/

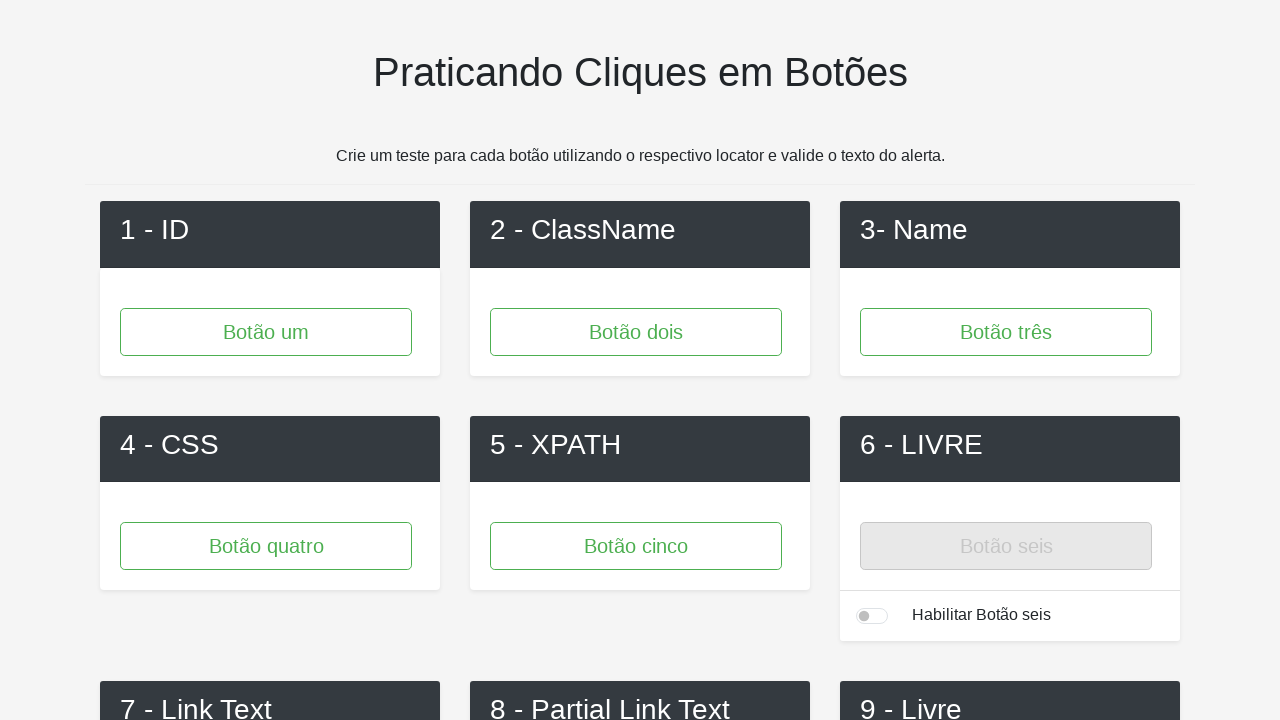

Clicked button with ID 'button1' at (266, 332) on #button1
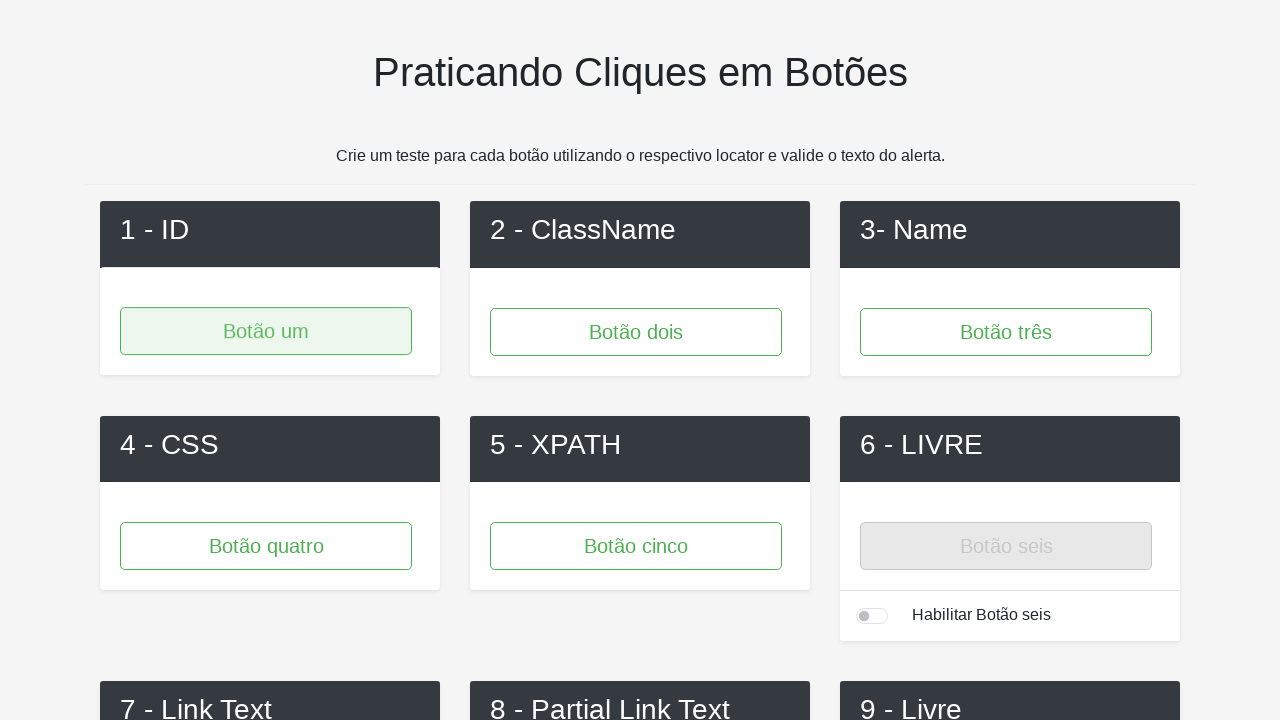

Retrieved alert dialog text content
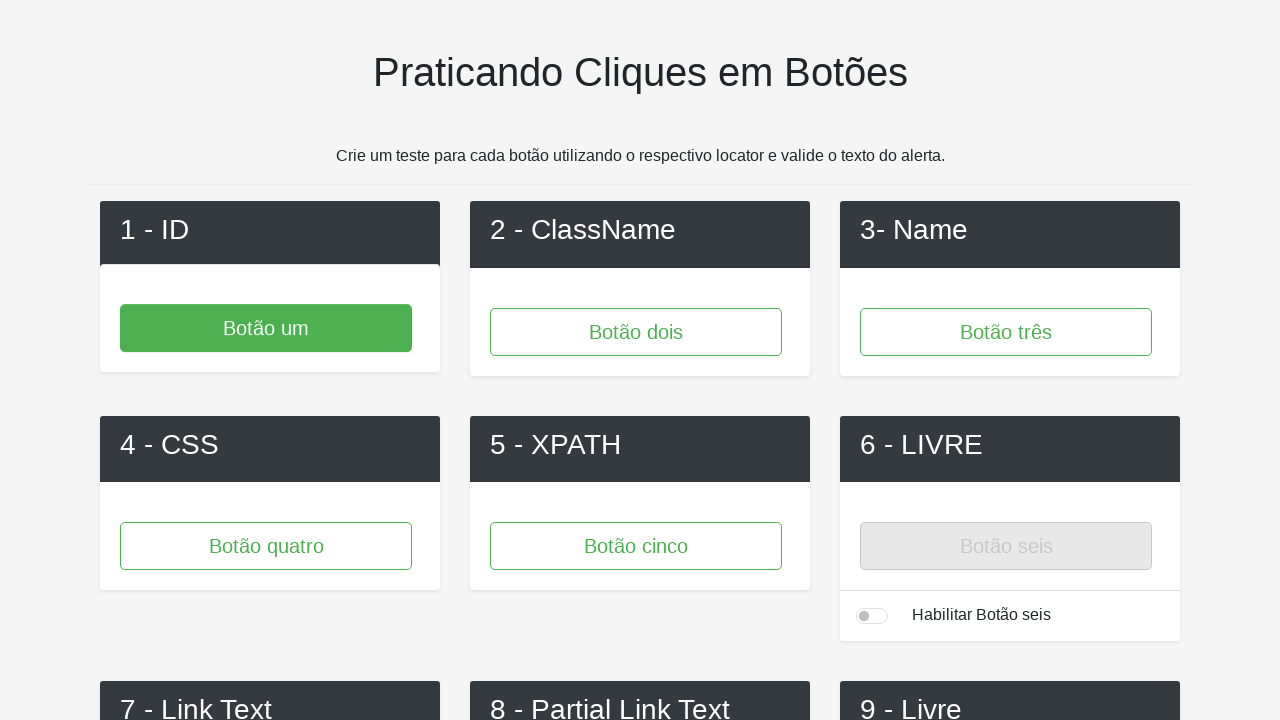

Set up dialog handler to accept alerts
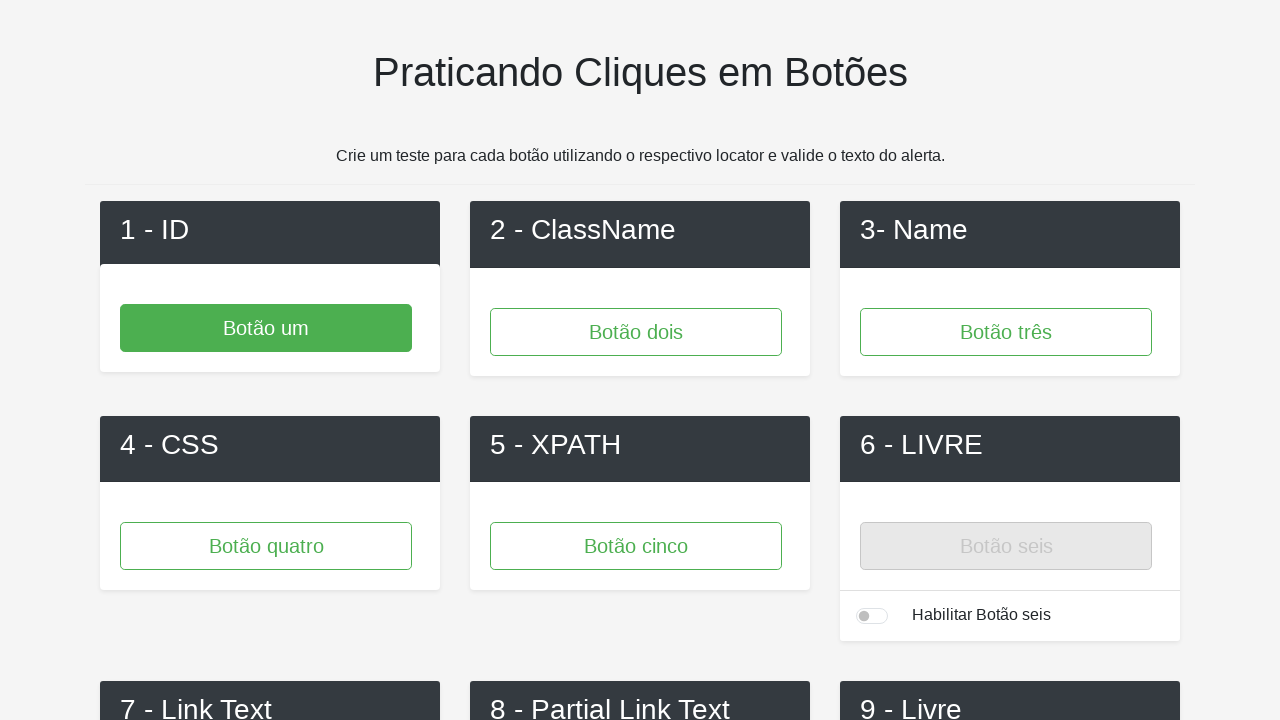

Clicked button with ID 'button1' again to trigger alert at (266, 328) on #button1
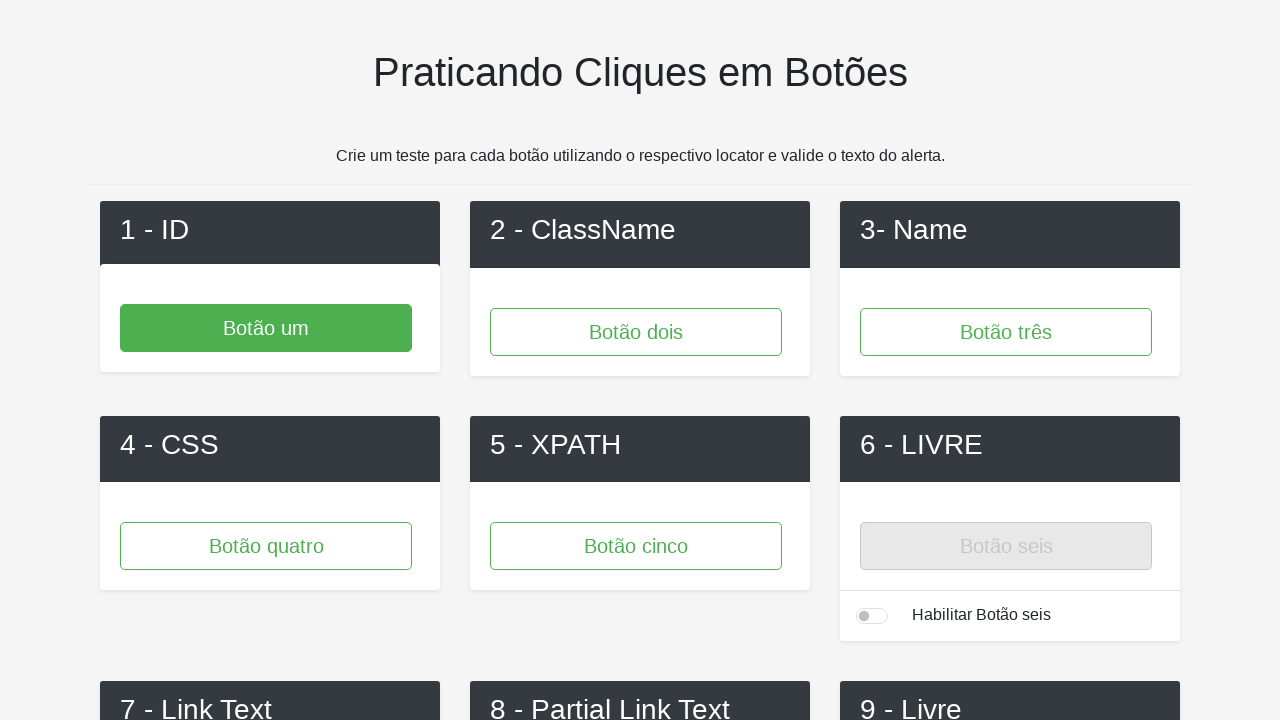

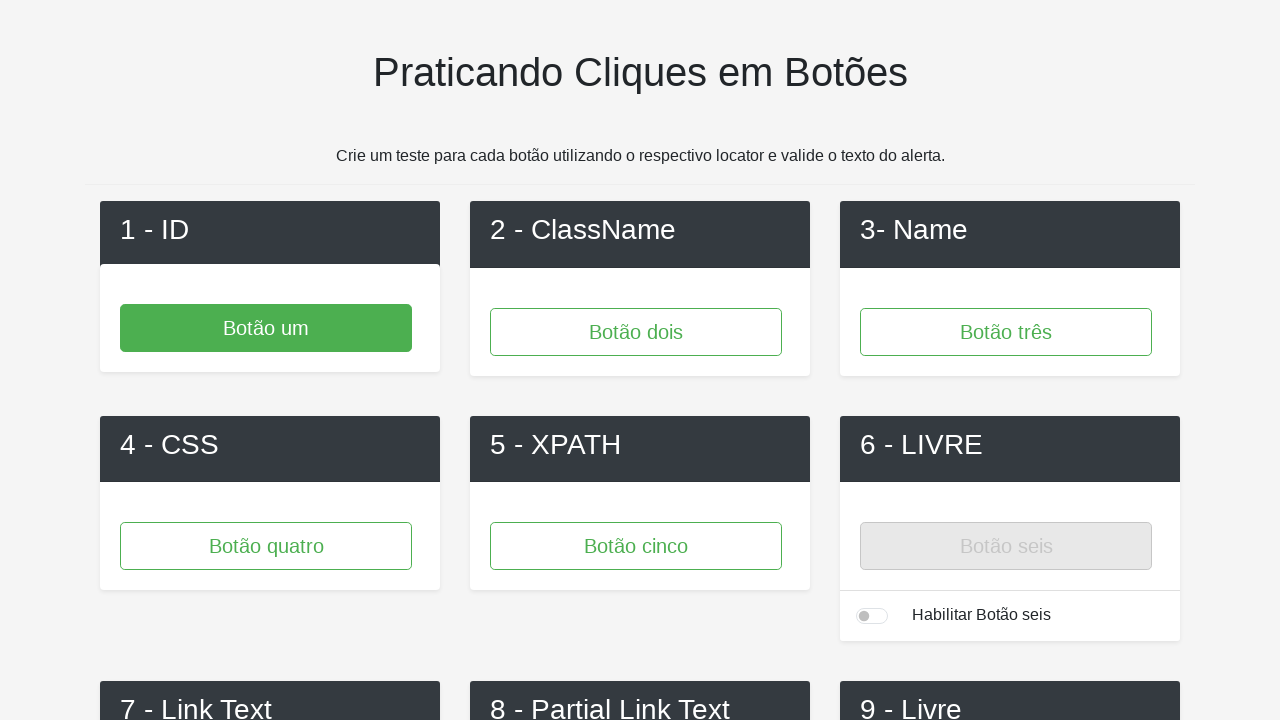